Tests different button click types (double click, right click, and single click) on the Buttons page and verifies the corresponding messages are displayed.

Starting URL: https://demoqa.com

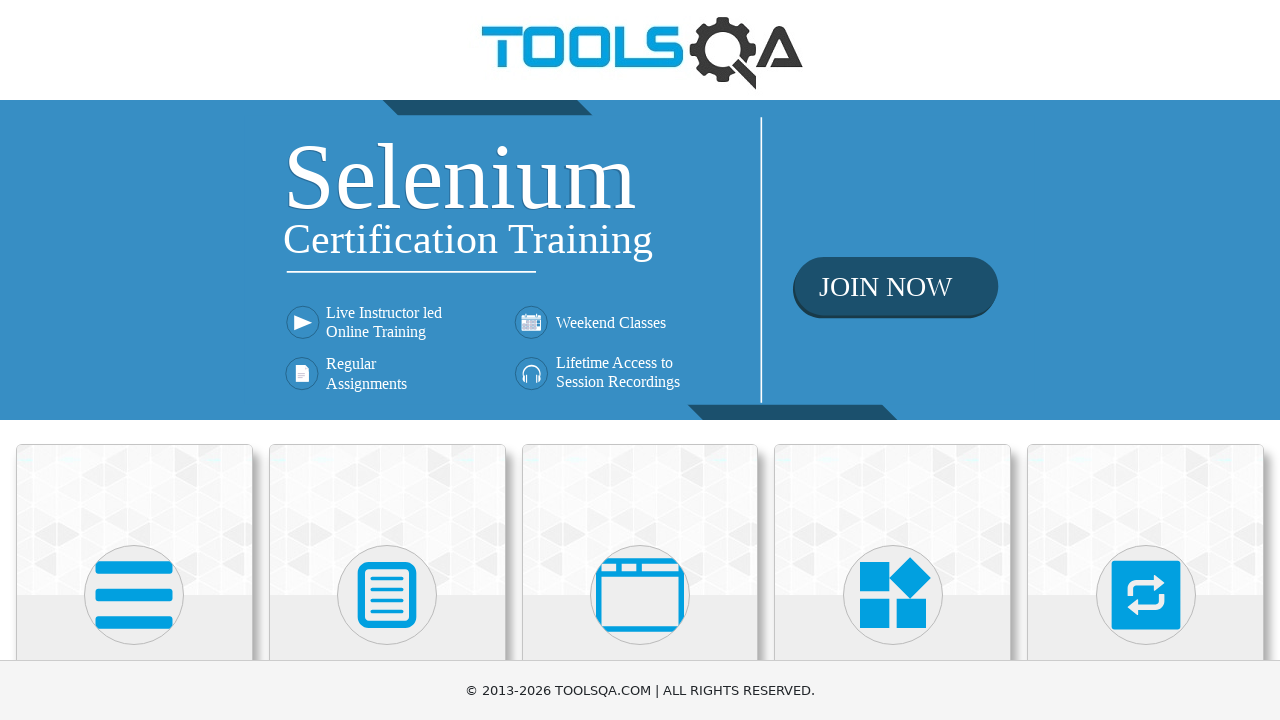

Clicked on Elements card at (134, 520) on (//div[@class='card-up'])[1]
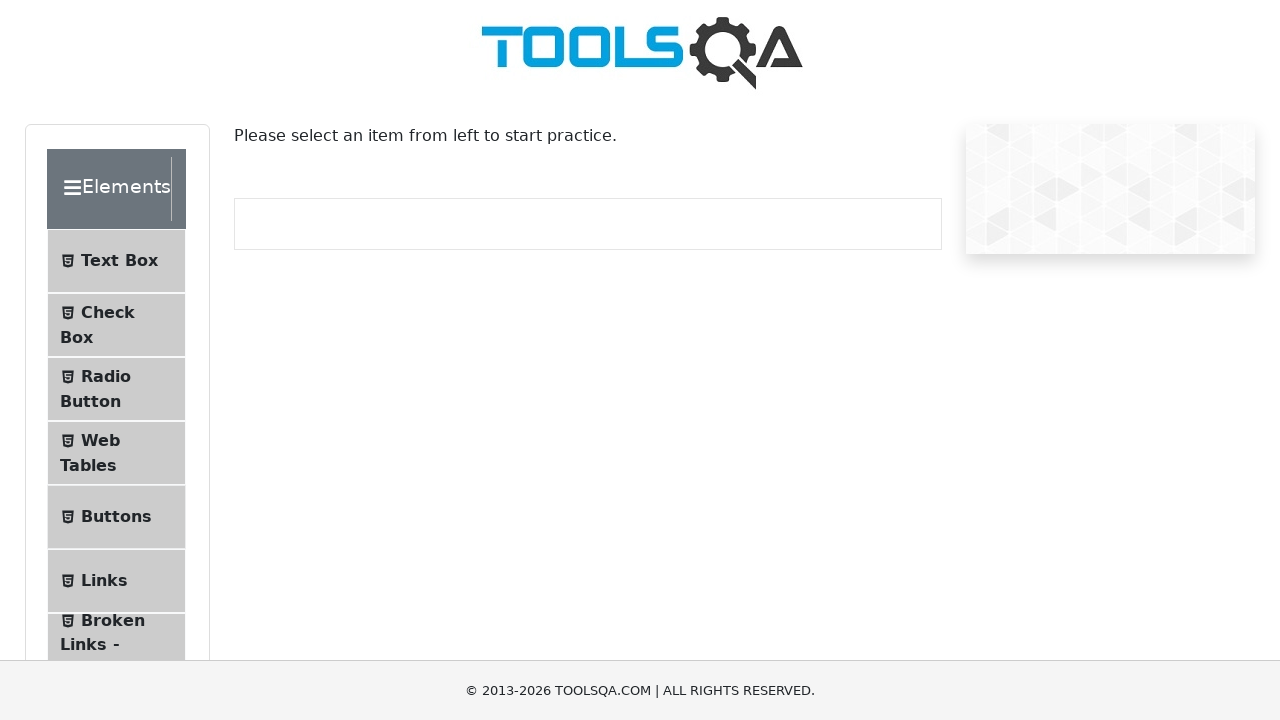

Clicked on Buttons menu item at (116, 517) on xpath=//span[text()='Buttons']
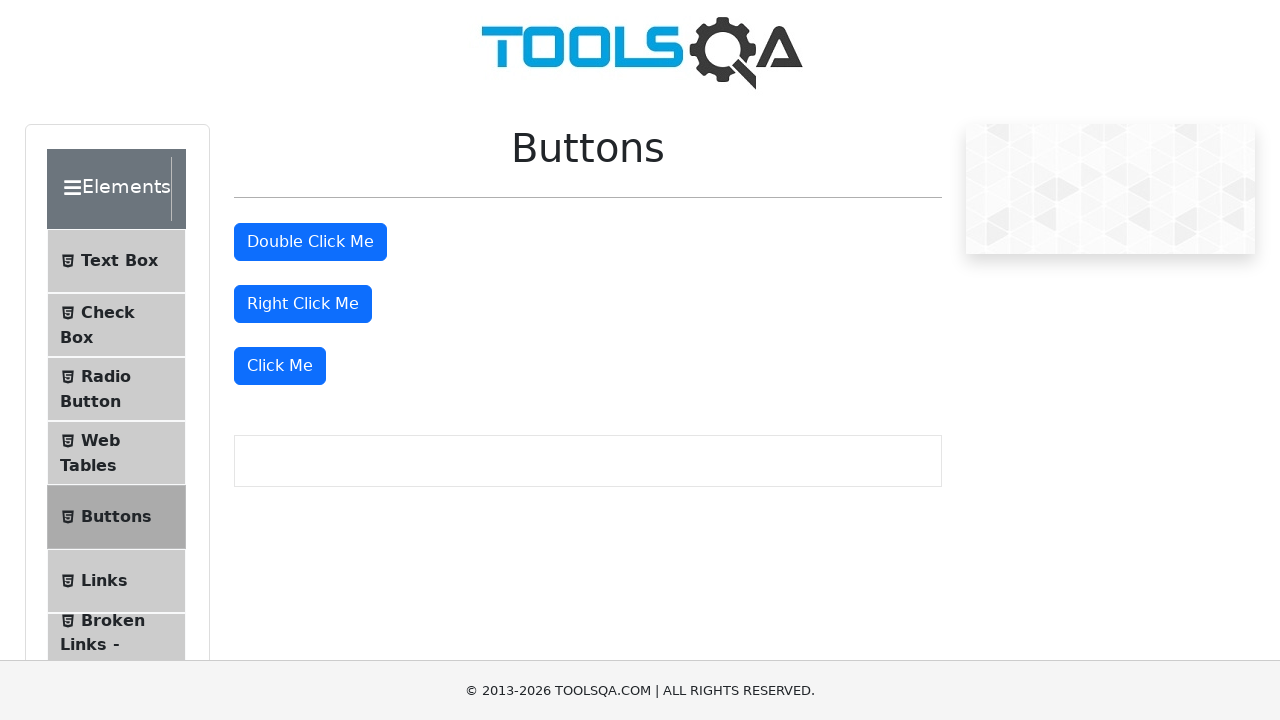

Waited for double click button to be visible
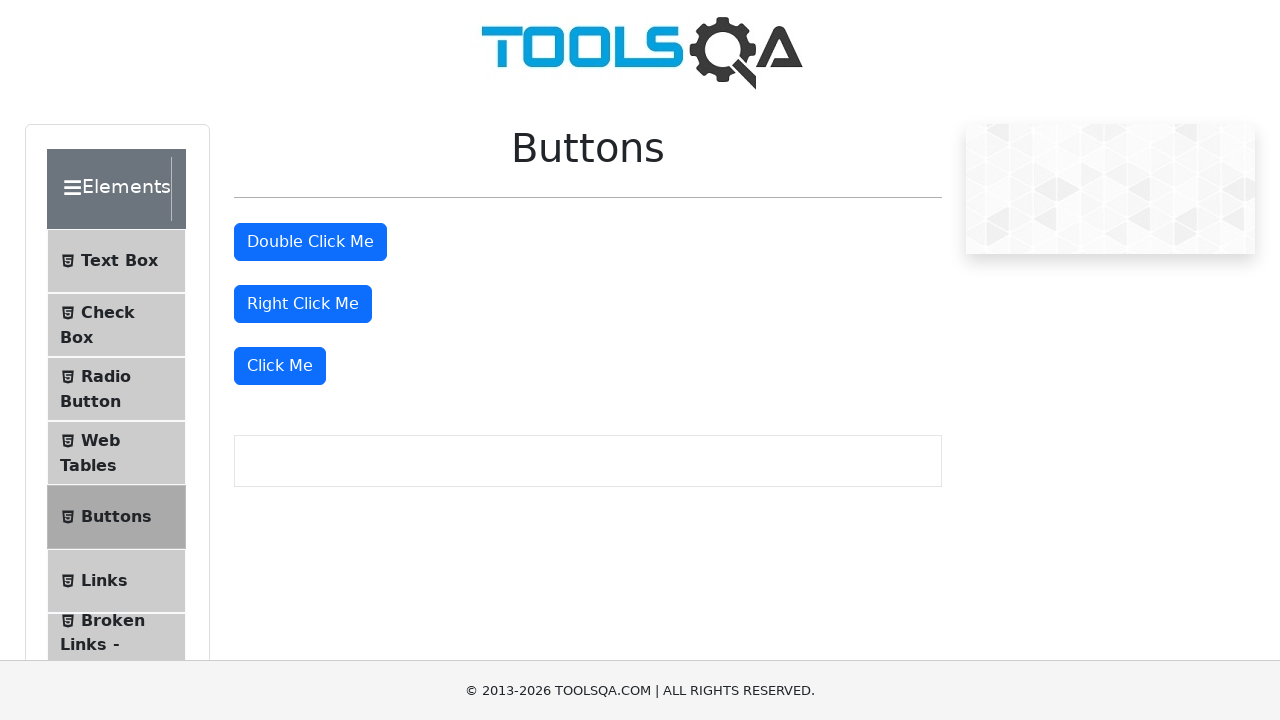

Performed double click on double click button at (310, 242) on #doubleClickBtn
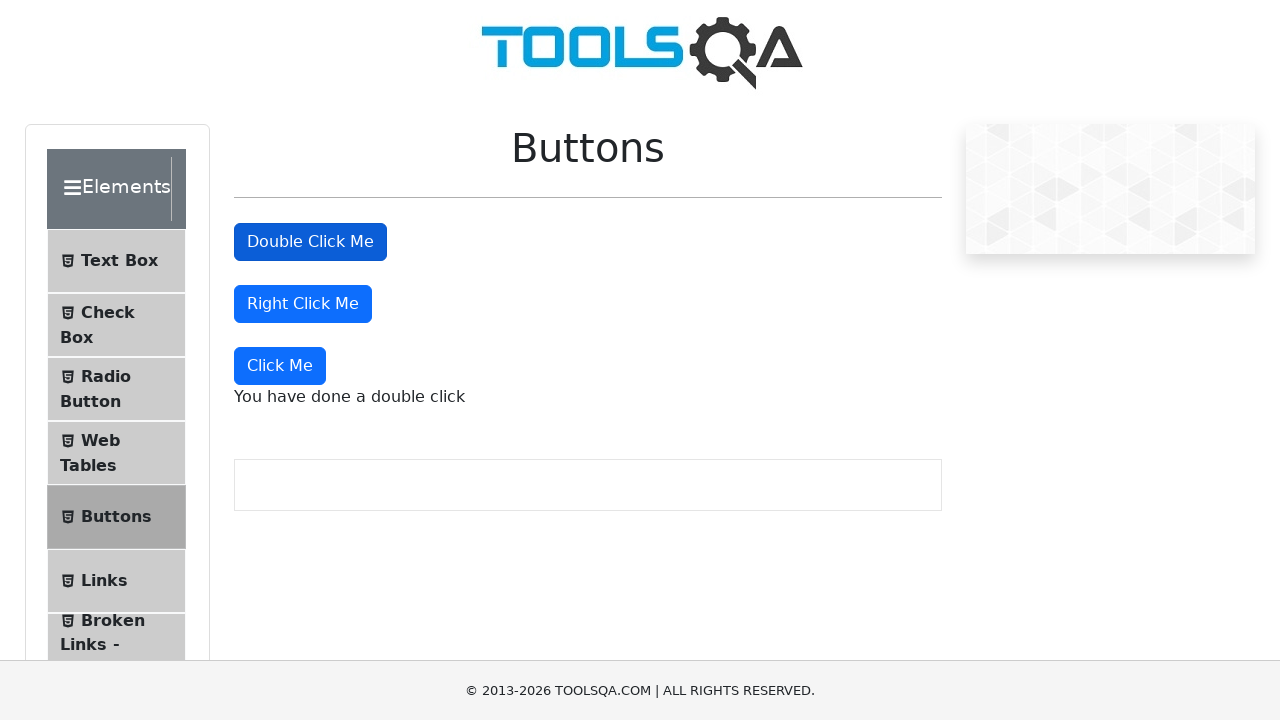

Performed right click on right click button at (303, 304) on #rightClickBtn
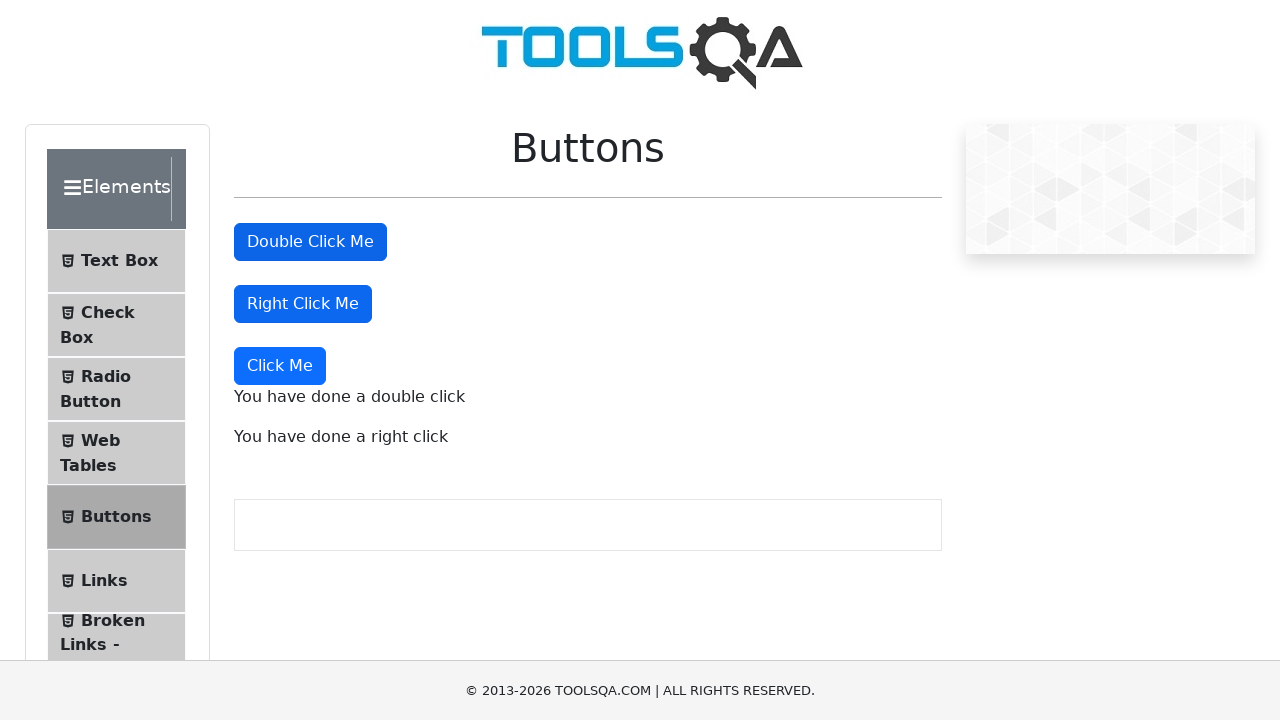

Performed single click on Click Me button at (280, 366) on xpath=//button[text()='Click Me']
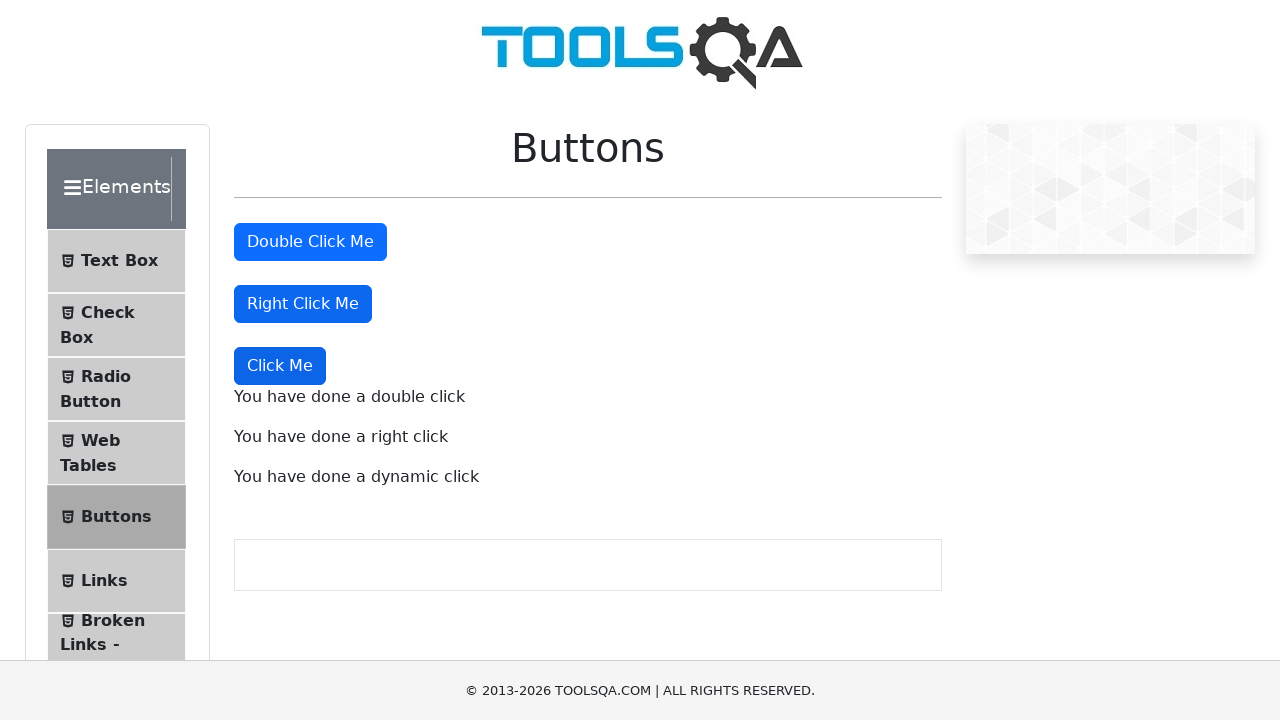

Waited for double click message to appear
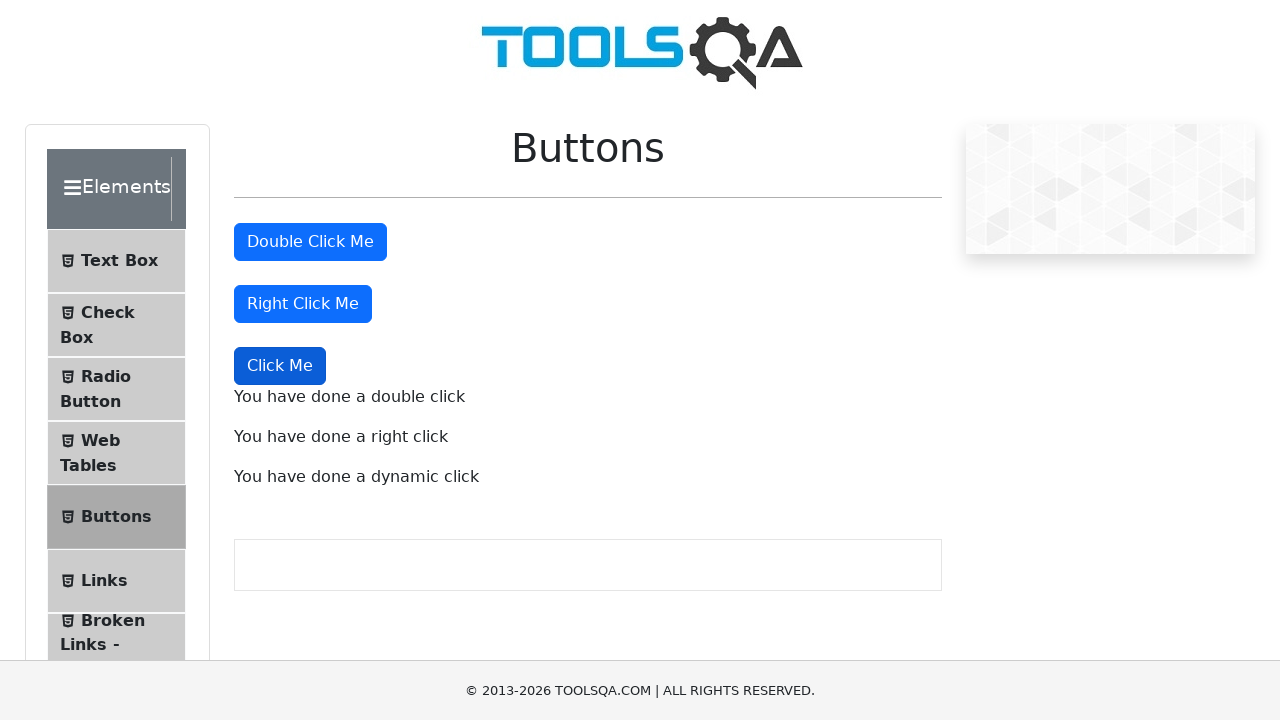

Waited for right click message to appear
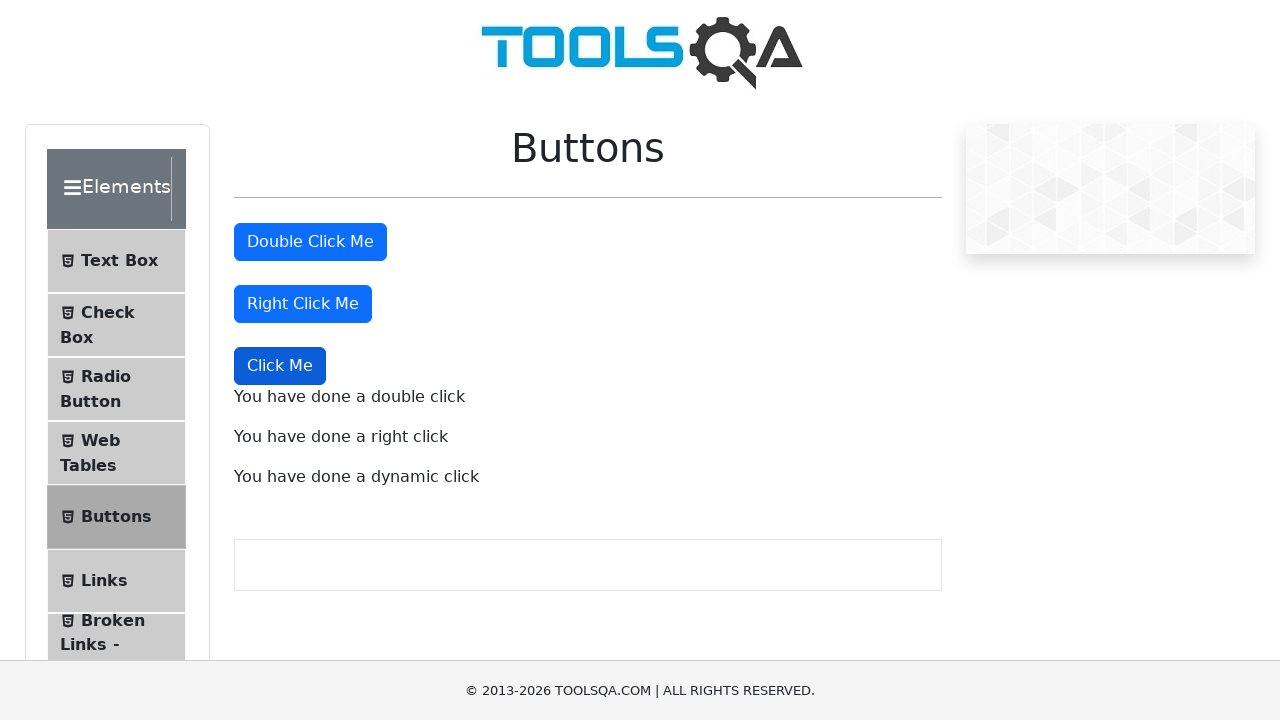

Waited for single click message to appear
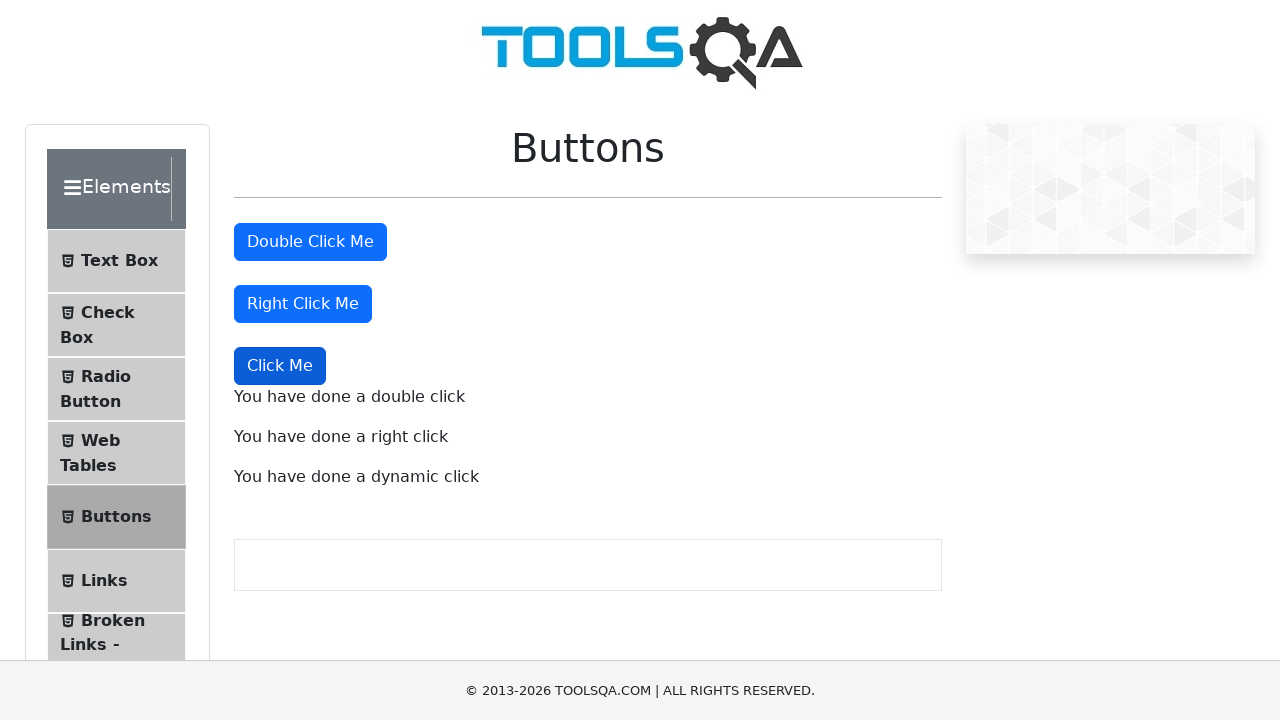

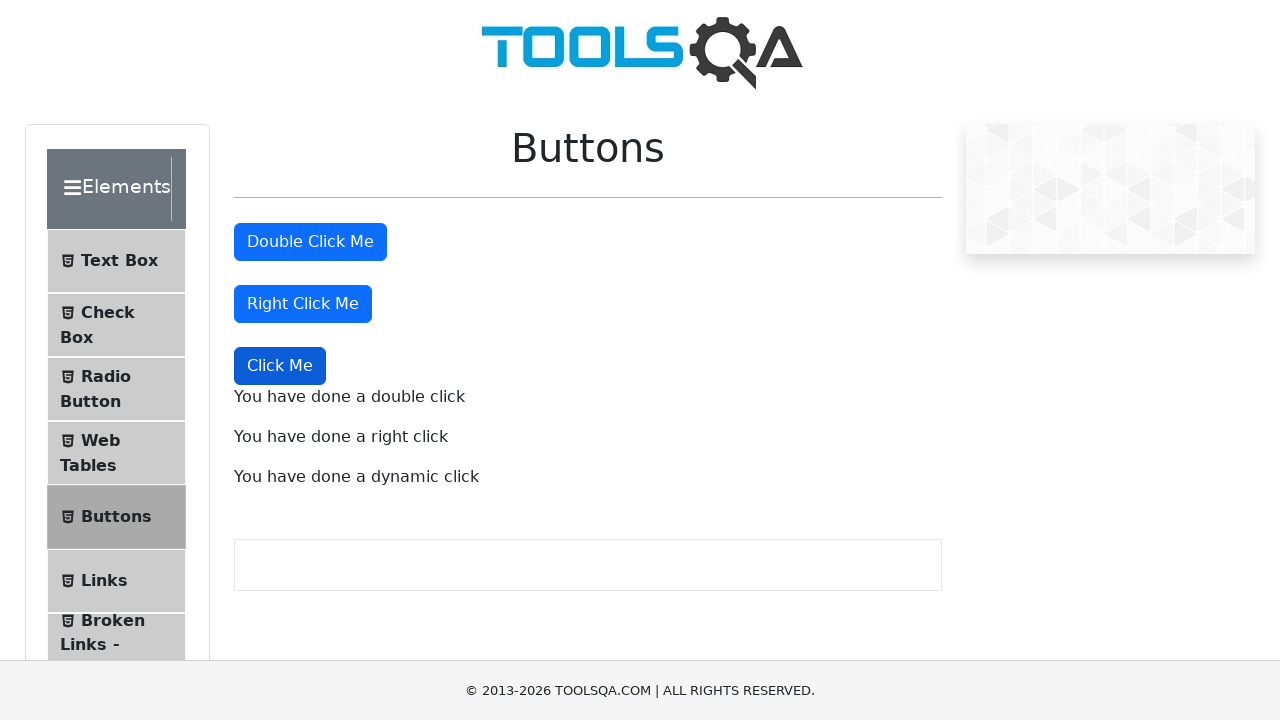